Tests searching for a Pokemon in a Pokedex web application by entering a name in the search box and clicking on the search result to view the Pokemon's detail page.

Starting URL: https://m.qiandaoapp.com/plugin/pokedex?pkg=1000

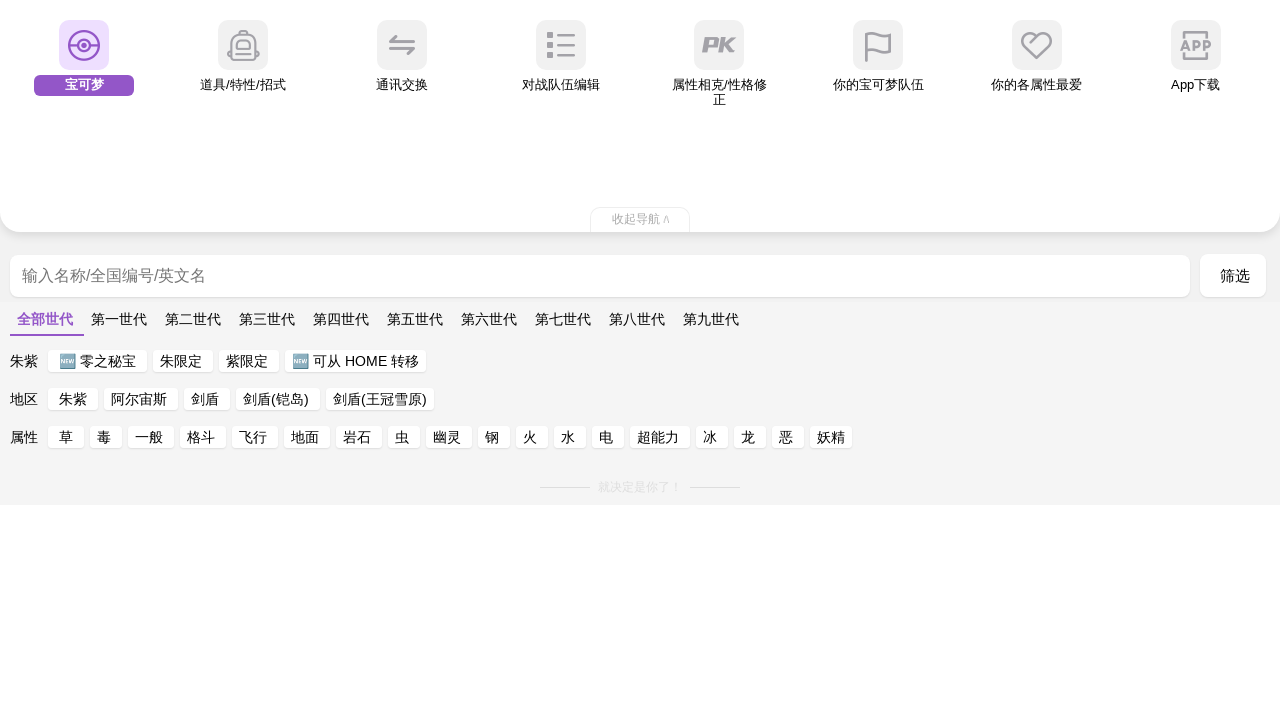

Search box loaded and is ready
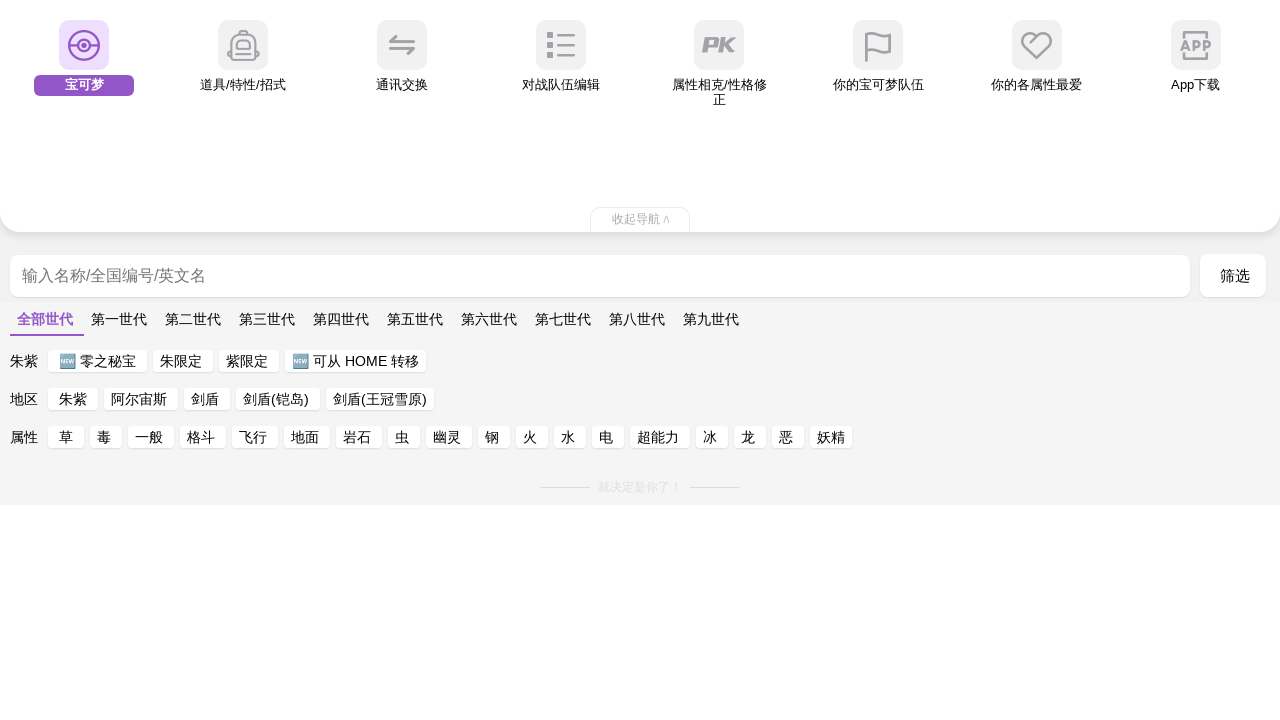

Filled search box with 'Pikachu' on .searchbox
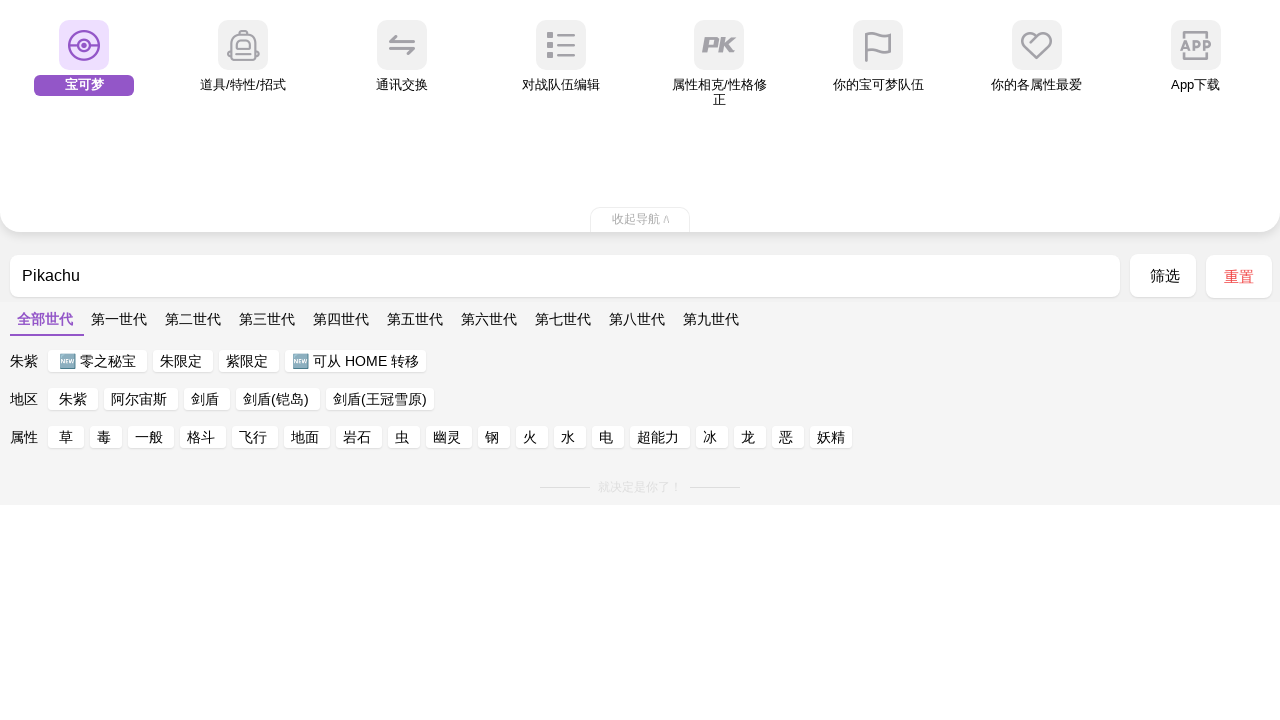

Typed space to trigger search on .searchbox
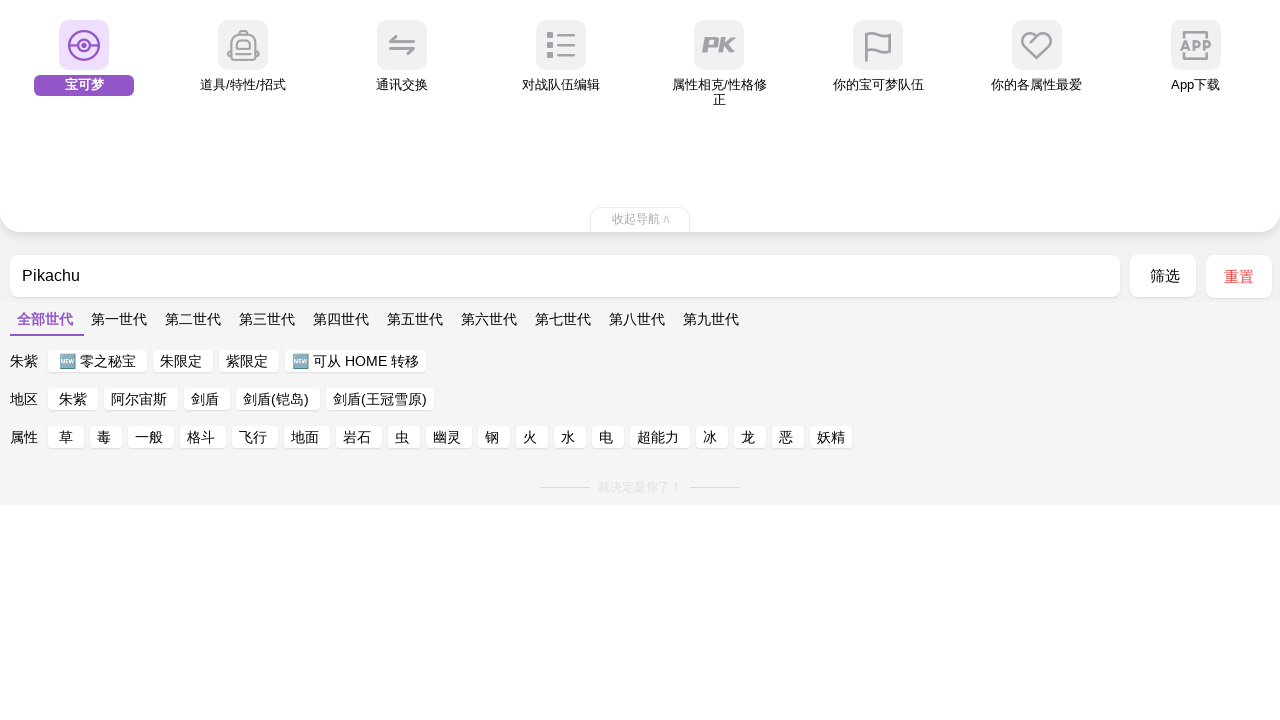

Search results appeared
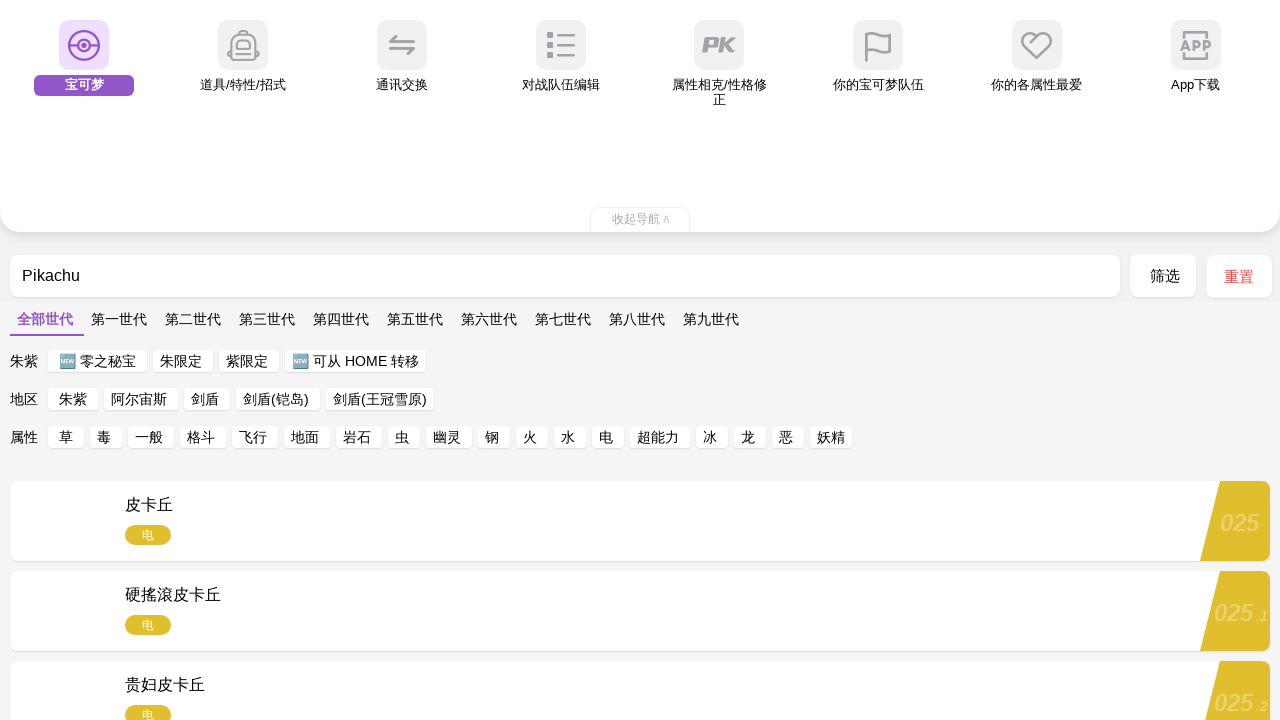

Clicked on the first search result (Pikachu) at (640, 521) on li[class^='item']
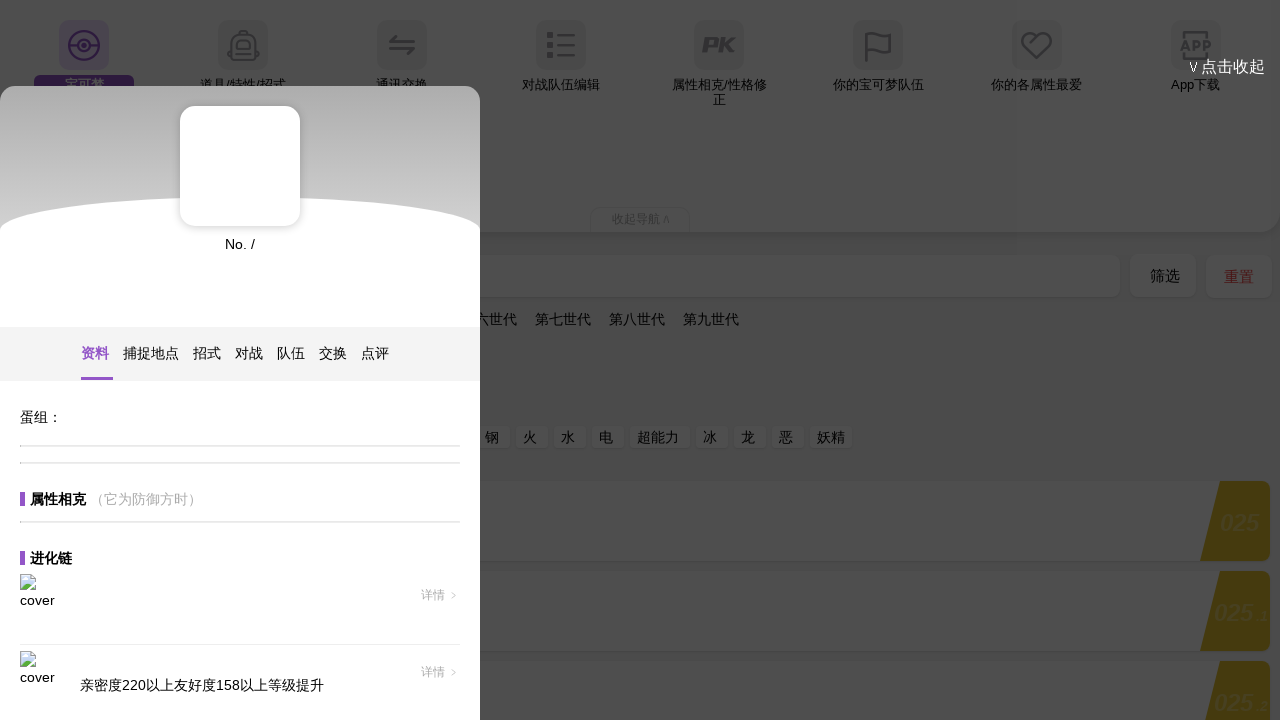

Pokemon detail page loaded successfully
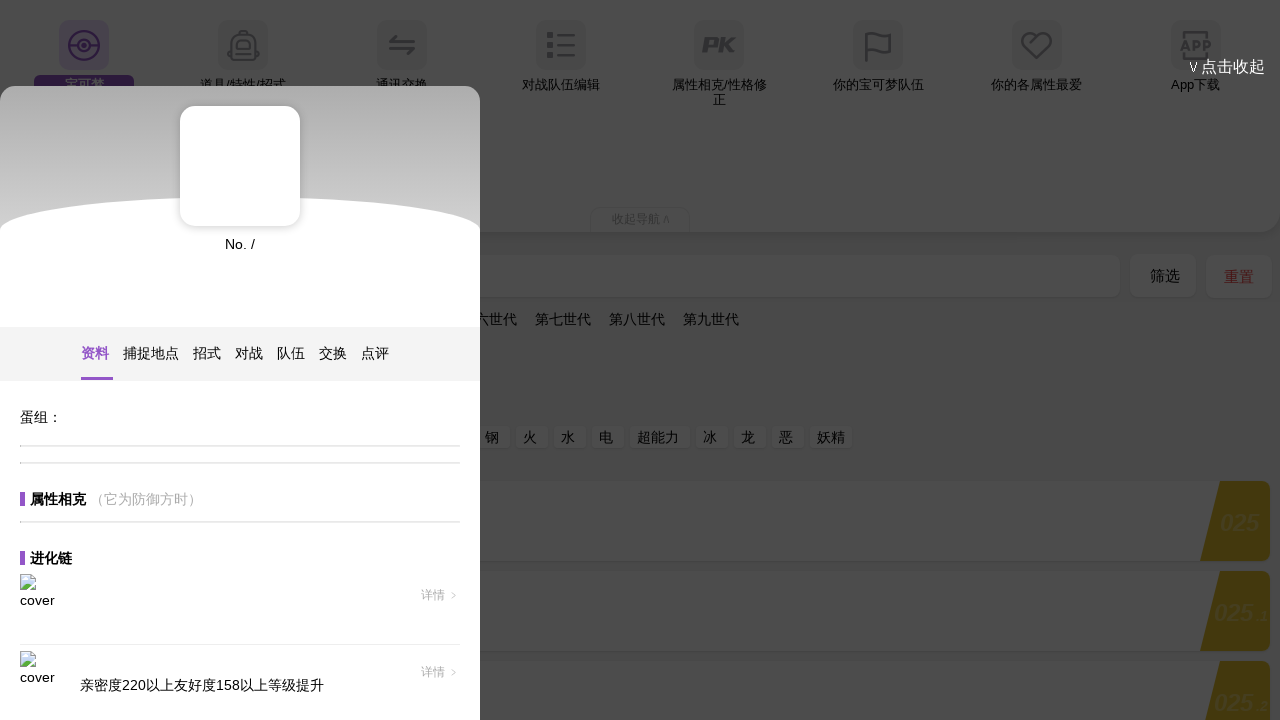

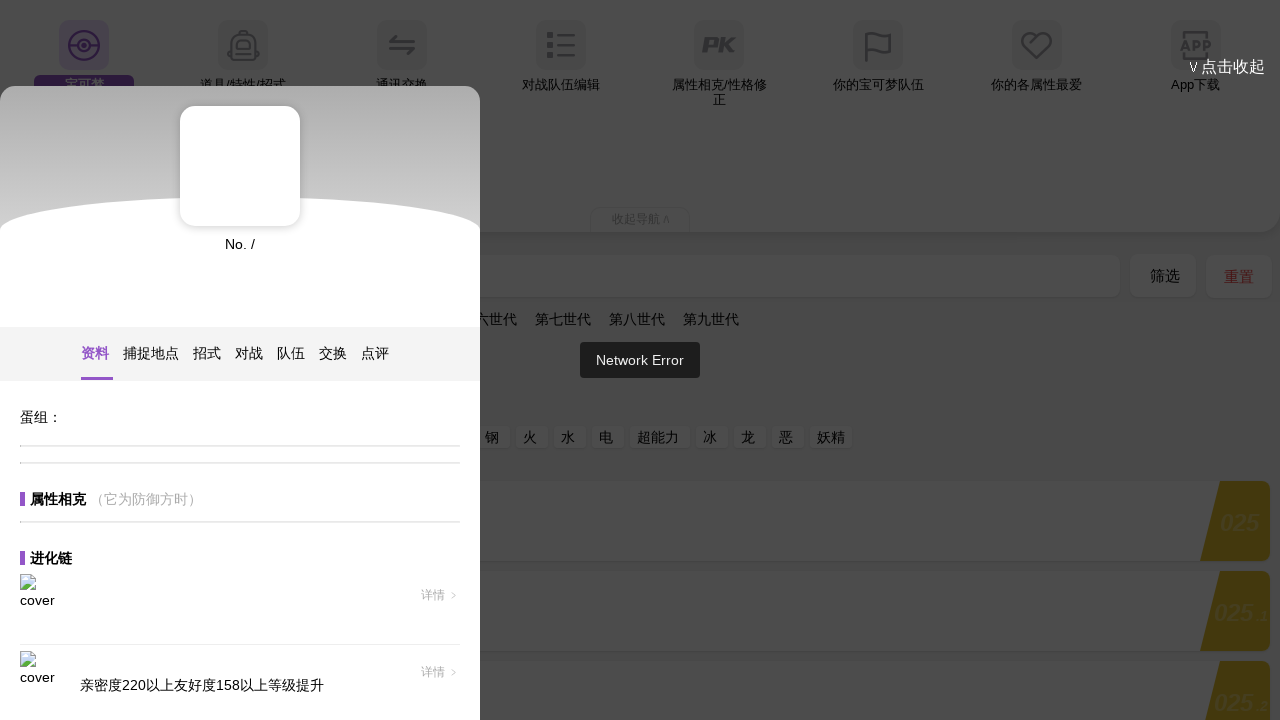